Navigates to a Troemner OIML calibration weight sets category page and scrolls to load all products using infinite scroll functionality, then verifies products are displayed.

Starting URL: https://www.troemner.com/Calibration-Weights/Balance-Calibration-Weights/OIML-Calibration-Weight-Sets/c/3944

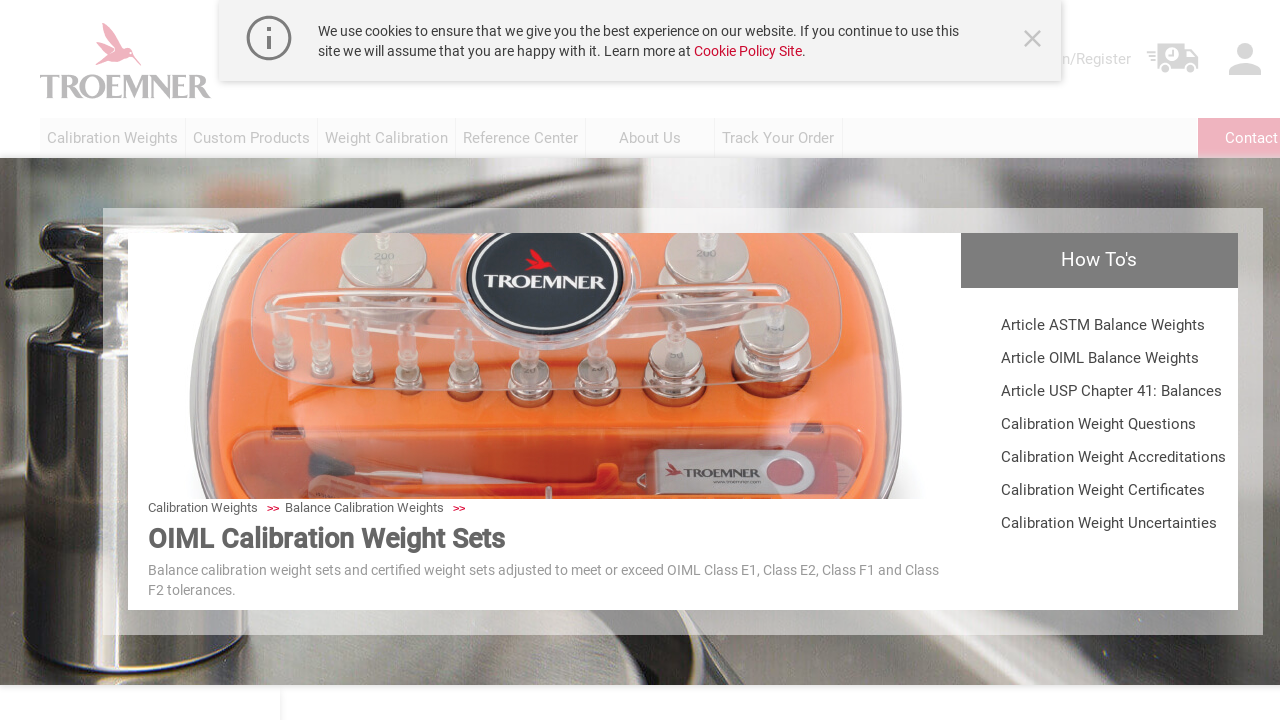

Waited for product list selector to appear
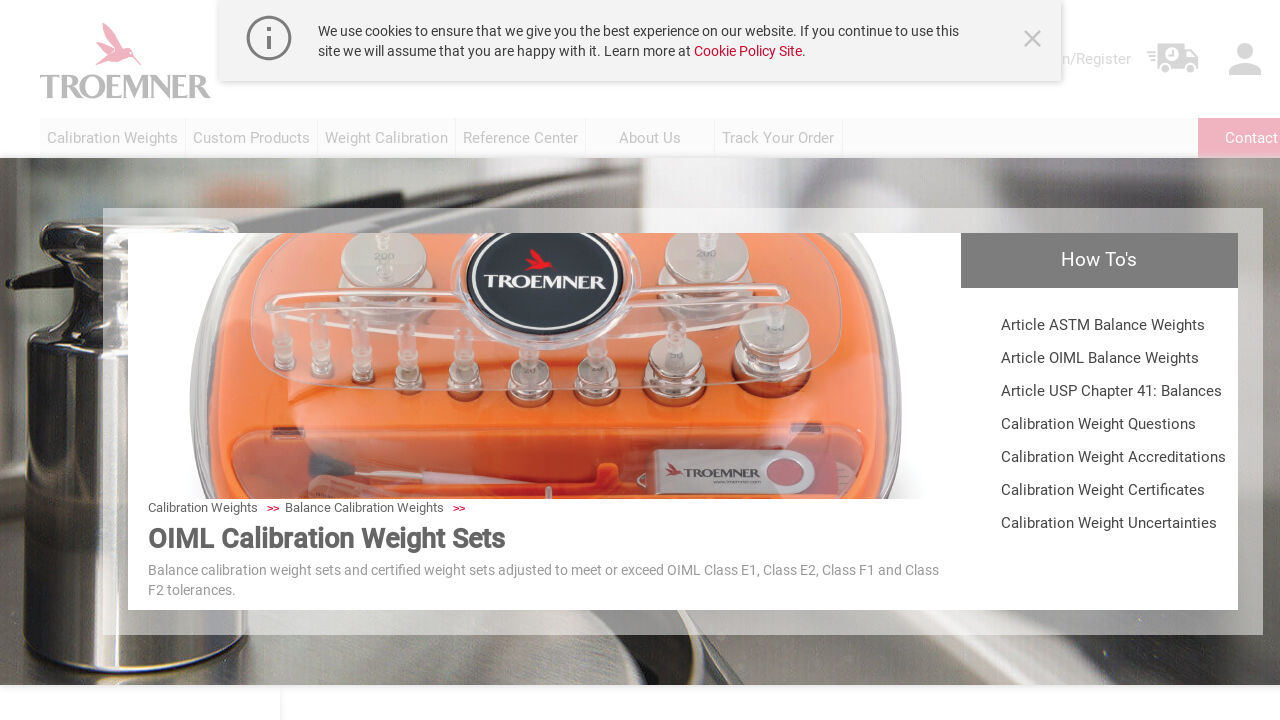

Retrieved initial page scroll height
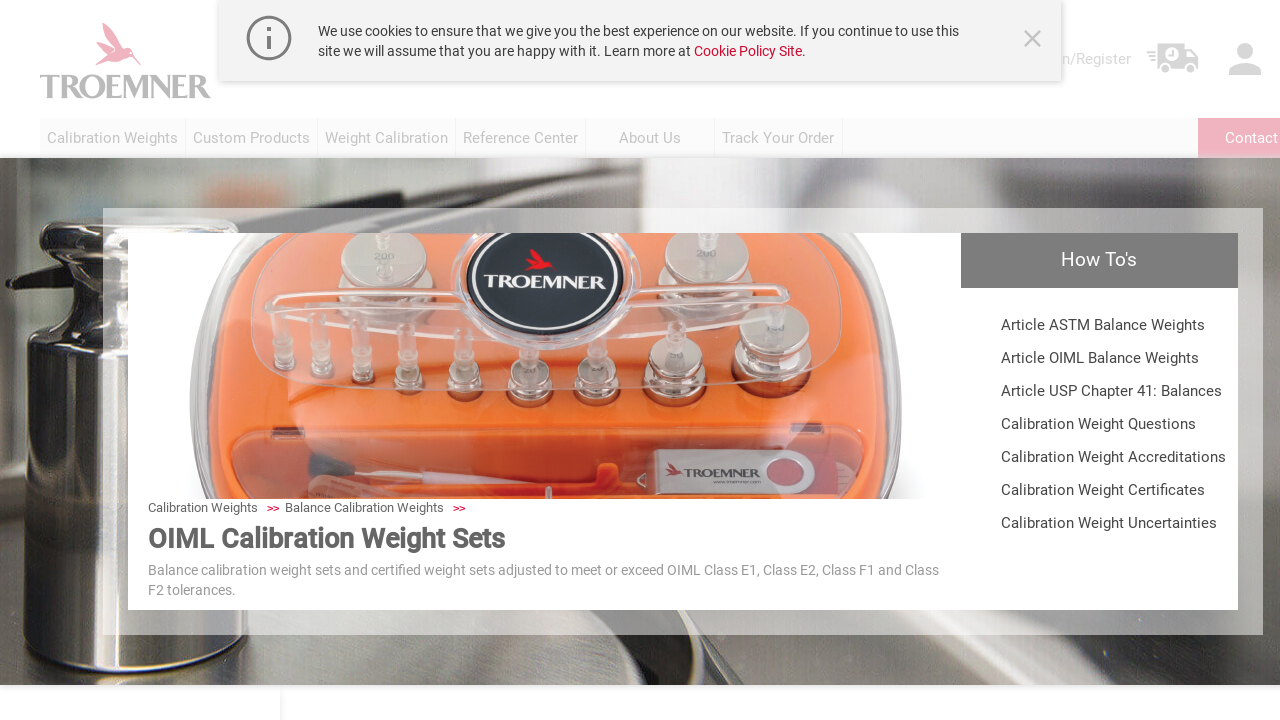

Scrolled to bottom of page to trigger infinite scroll
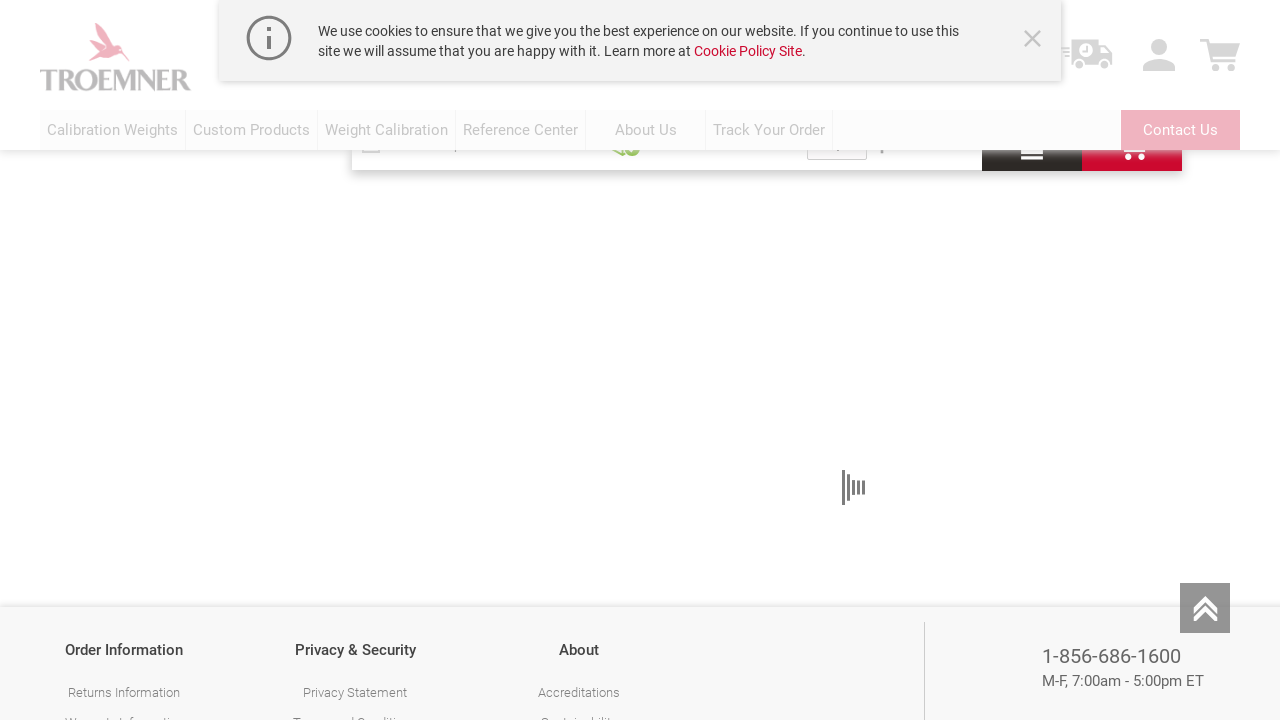

Waited 1.5 seconds for new content to load
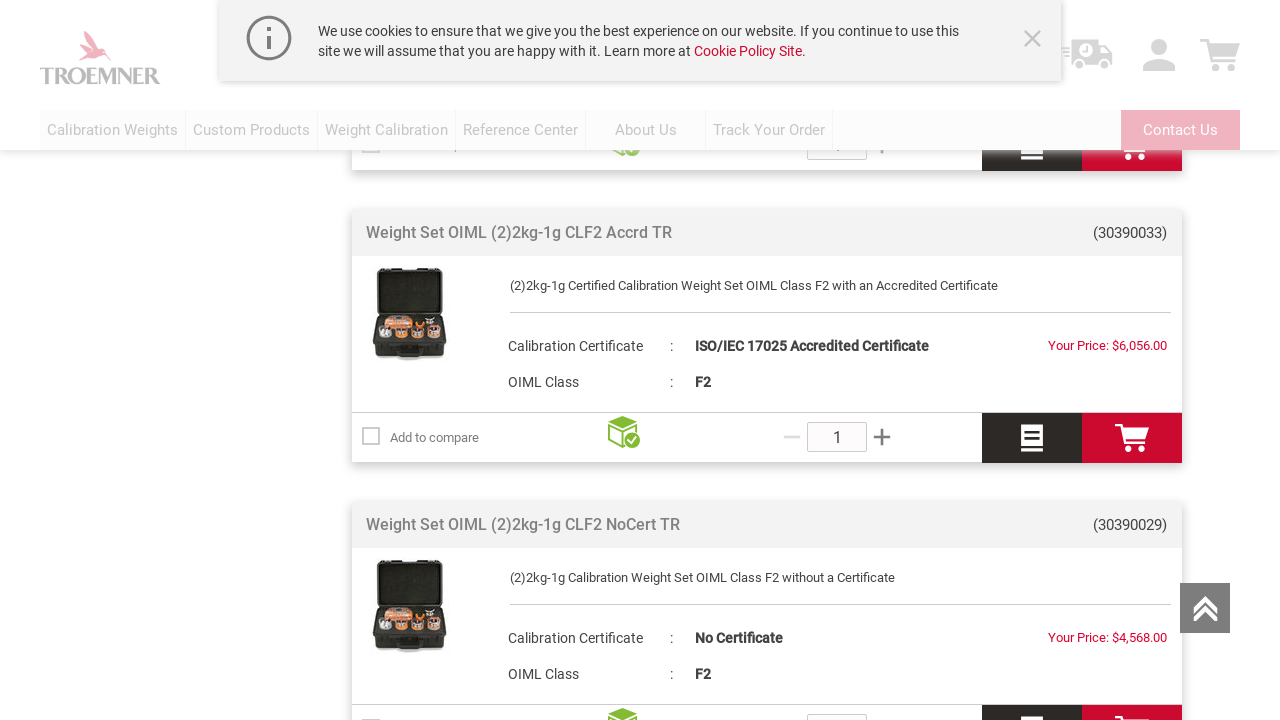

Retrieved updated page scroll height to check if more products loaded
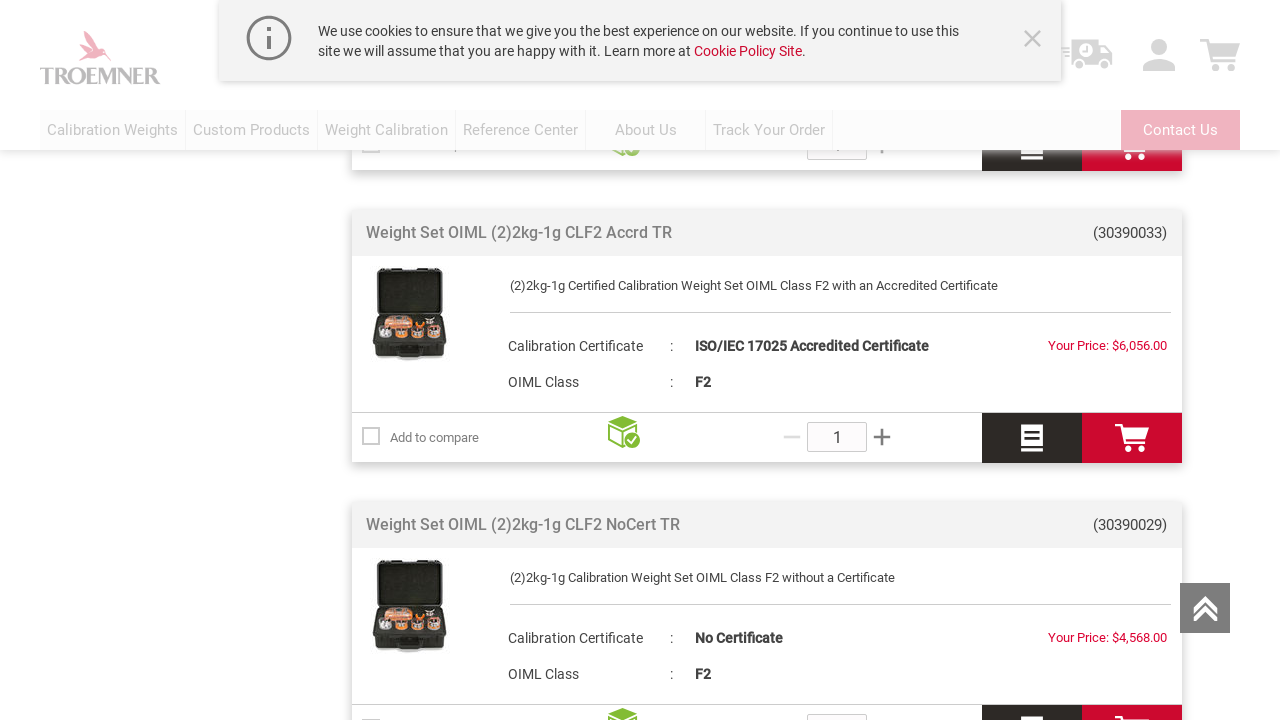

Scrolled to bottom of page to trigger infinite scroll
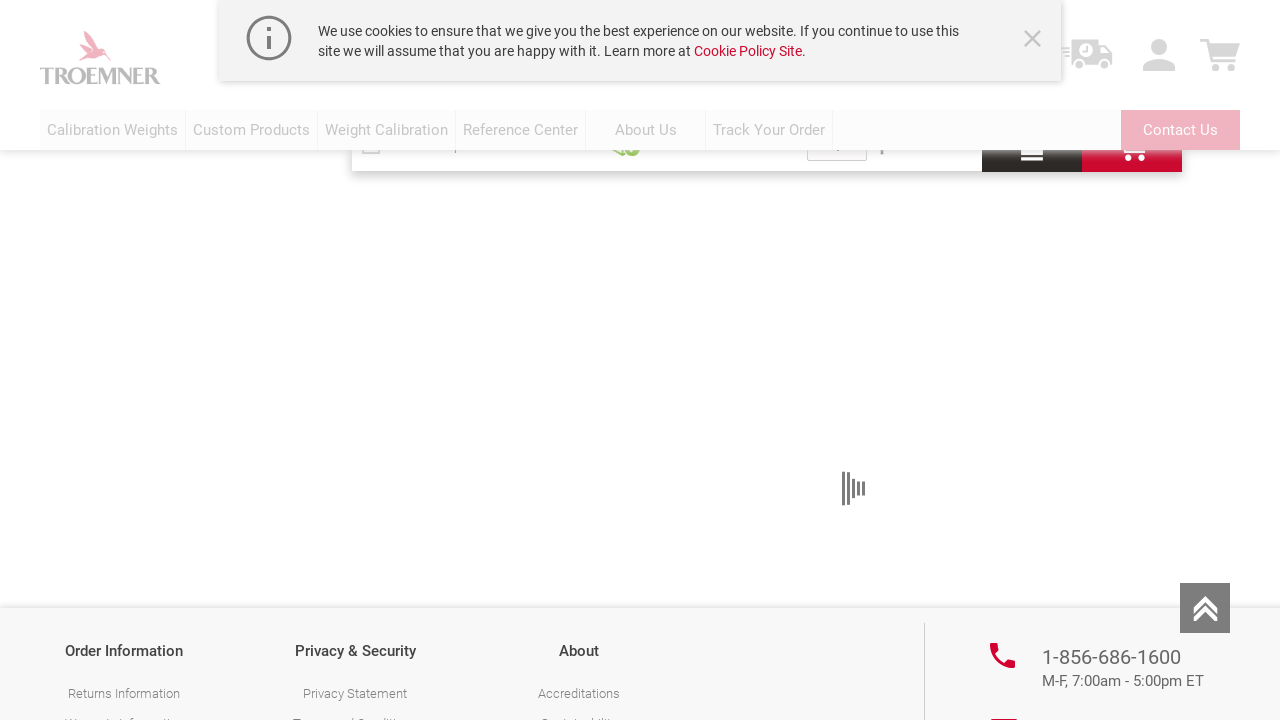

Waited 1.5 seconds for new content to load
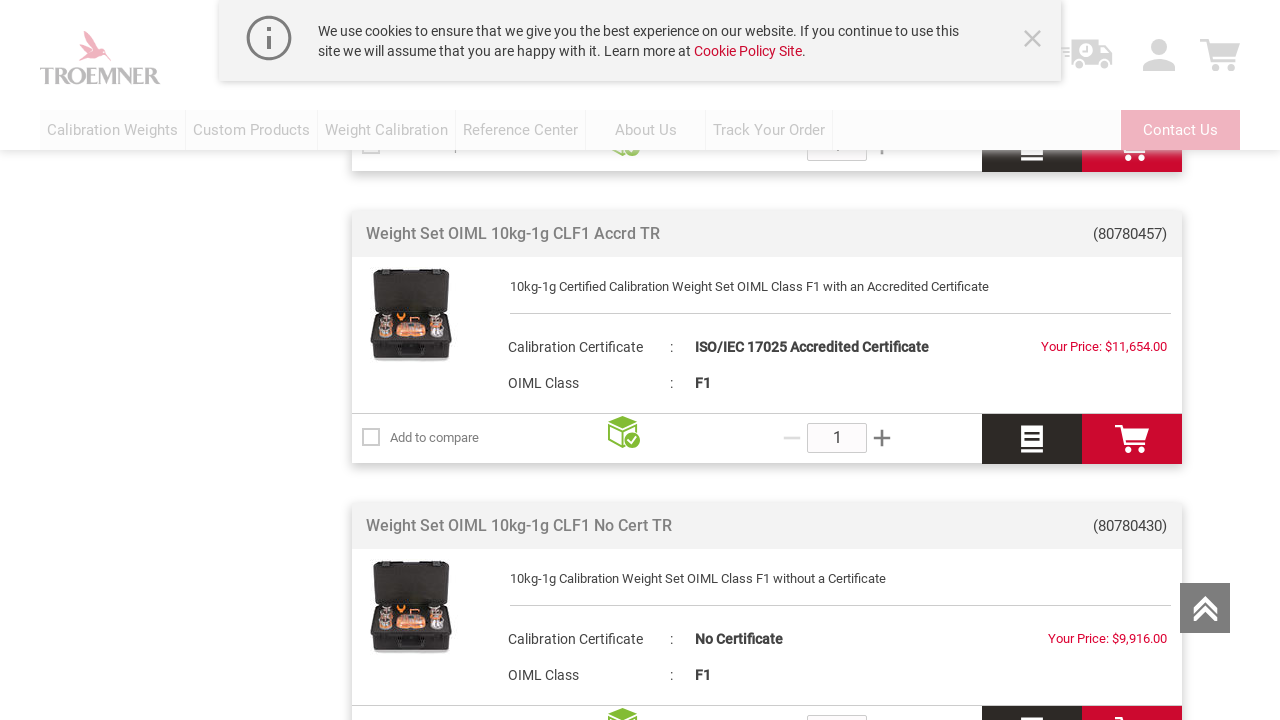

Retrieved updated page scroll height to check if more products loaded
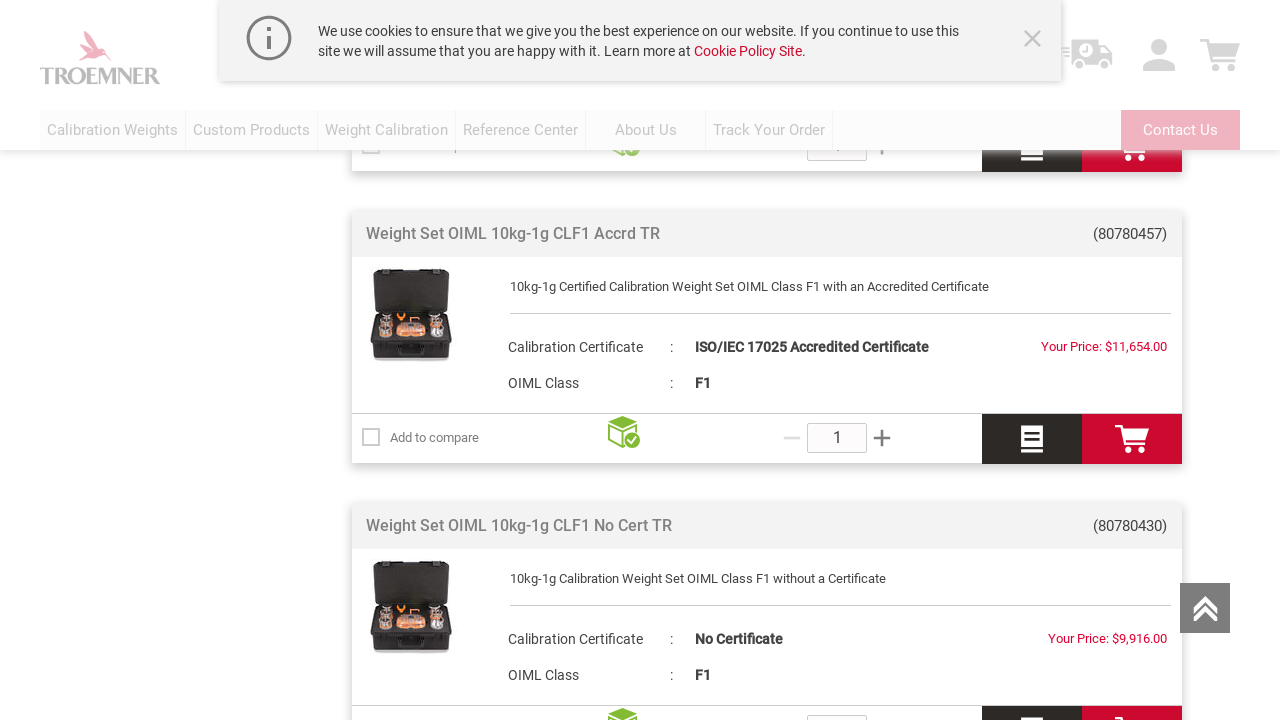

Scrolled to bottom of page to trigger infinite scroll
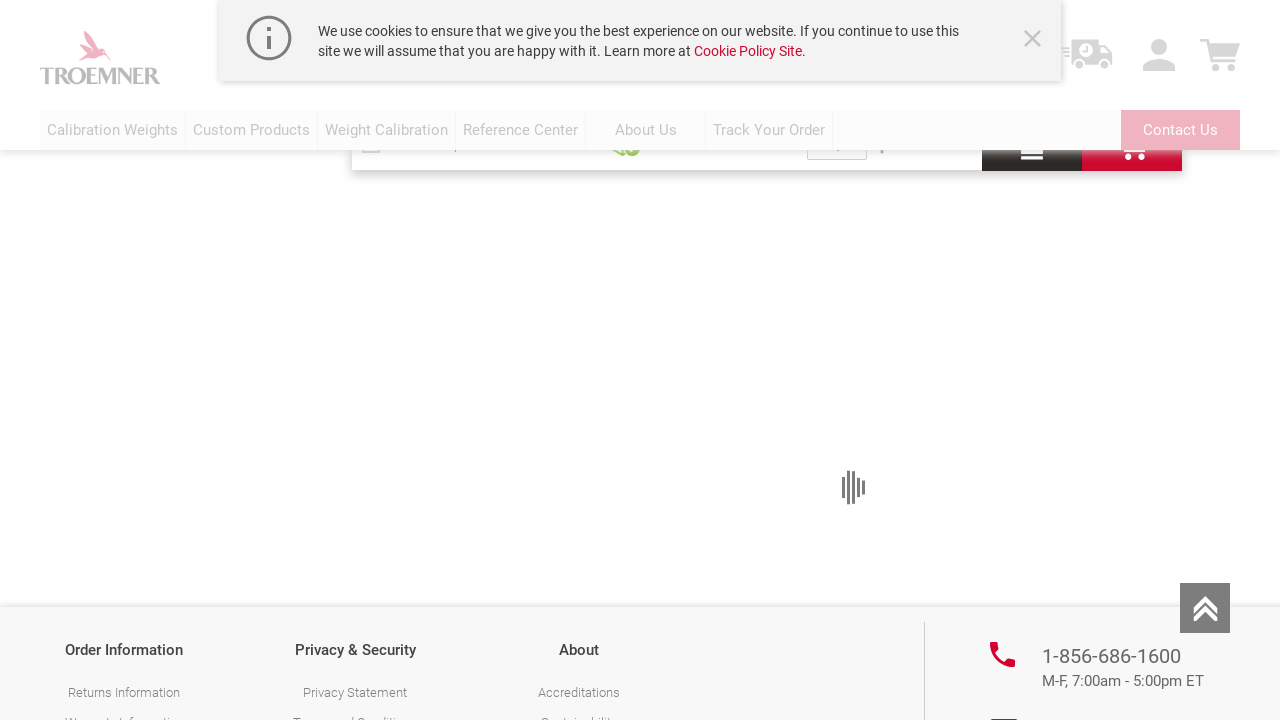

Waited 1.5 seconds for new content to load
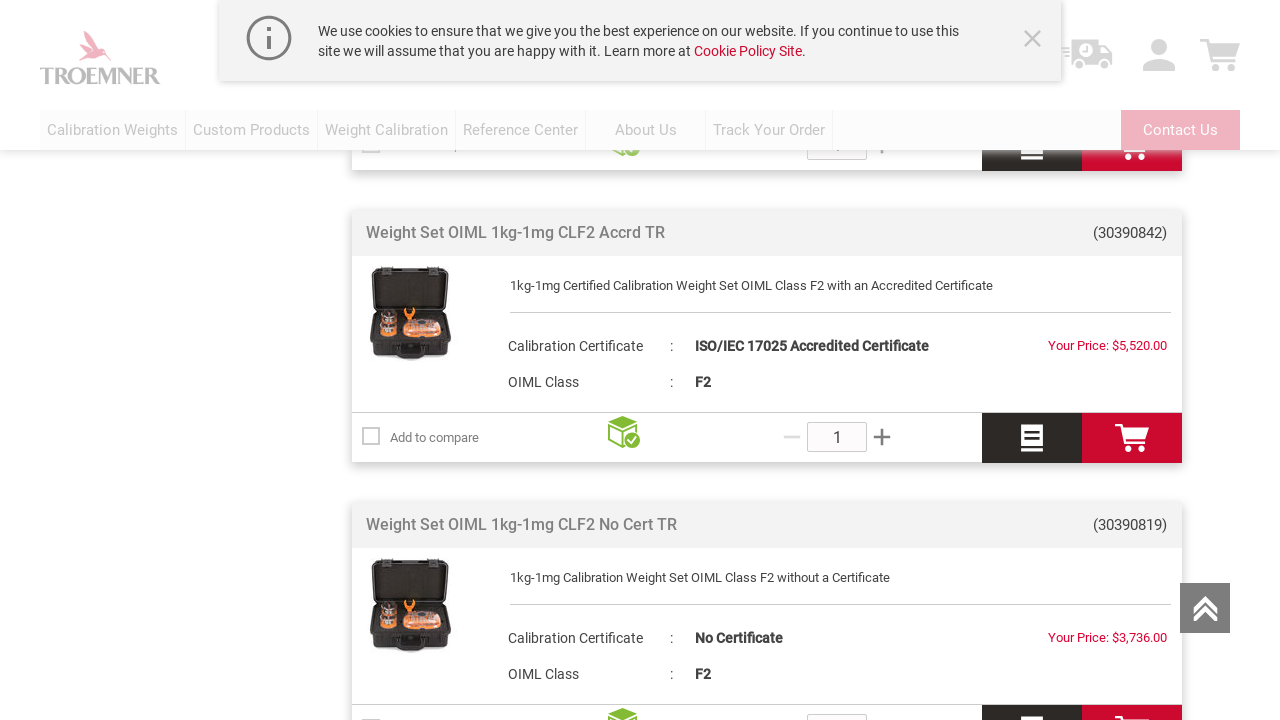

Retrieved updated page scroll height to check if more products loaded
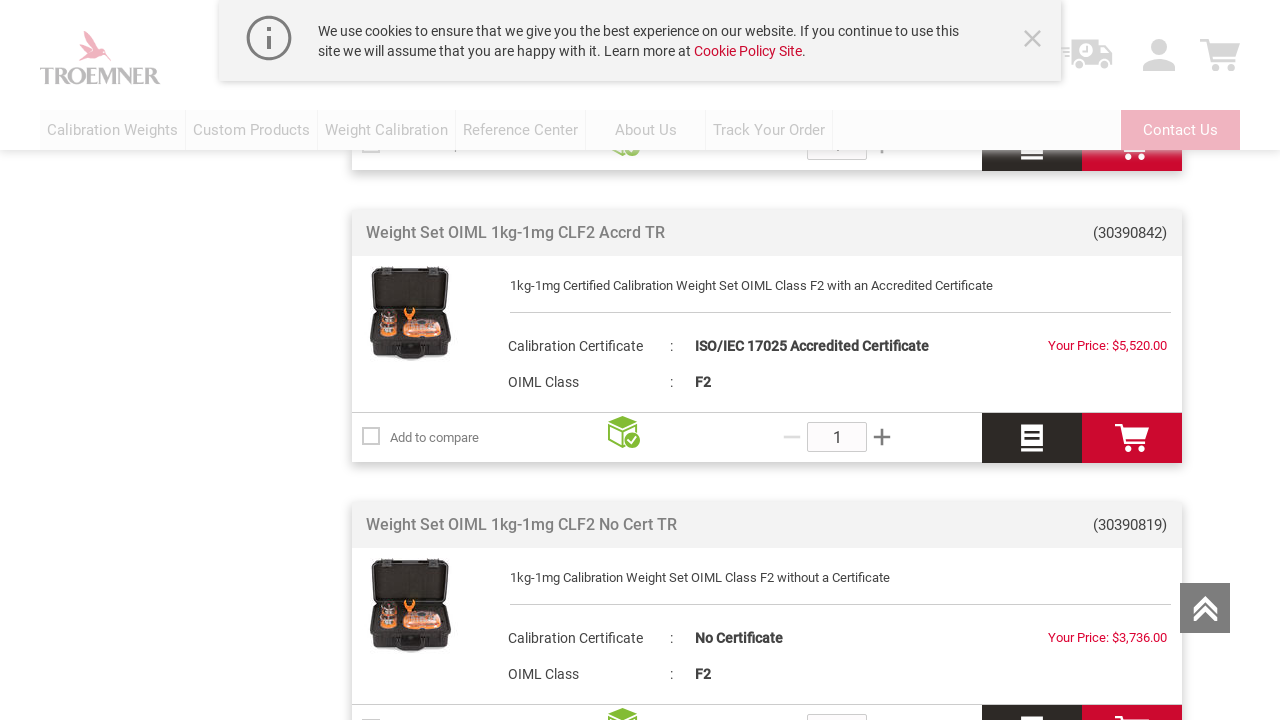

Scrolled to bottom of page to trigger infinite scroll
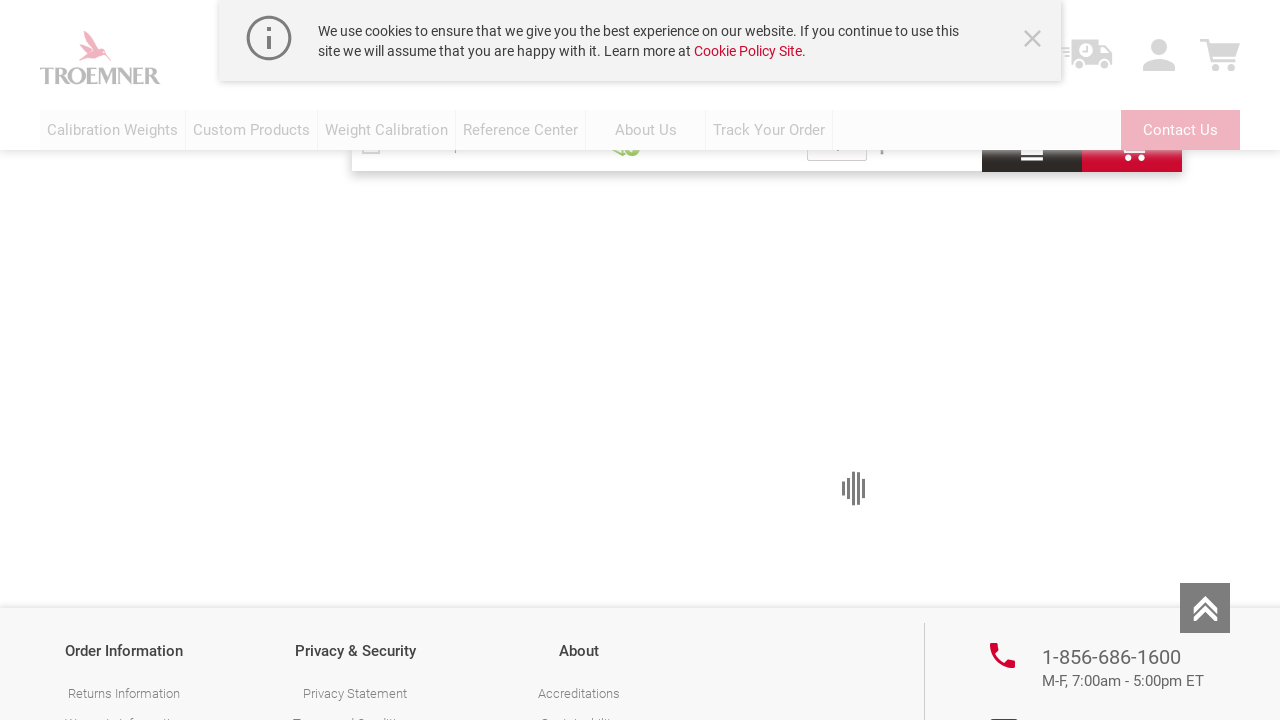

Waited 1.5 seconds for new content to load
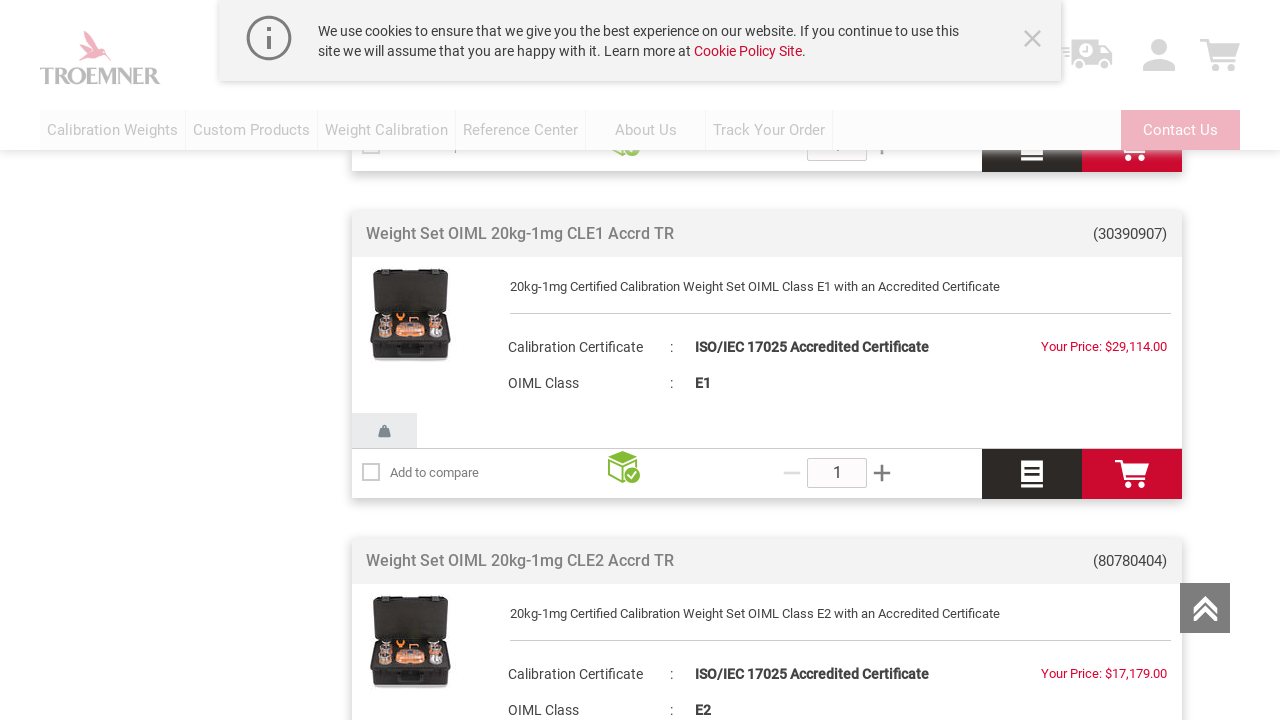

Retrieved updated page scroll height to check if more products loaded
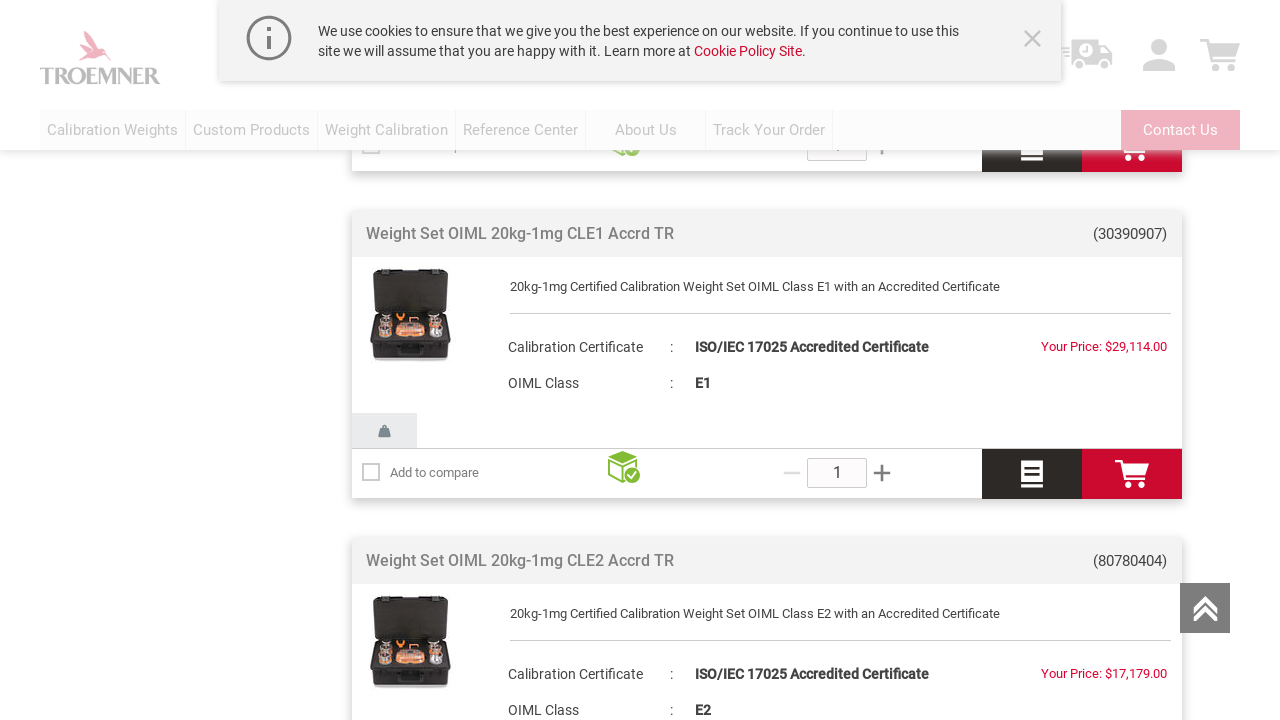

Scrolled to bottom of page to trigger infinite scroll
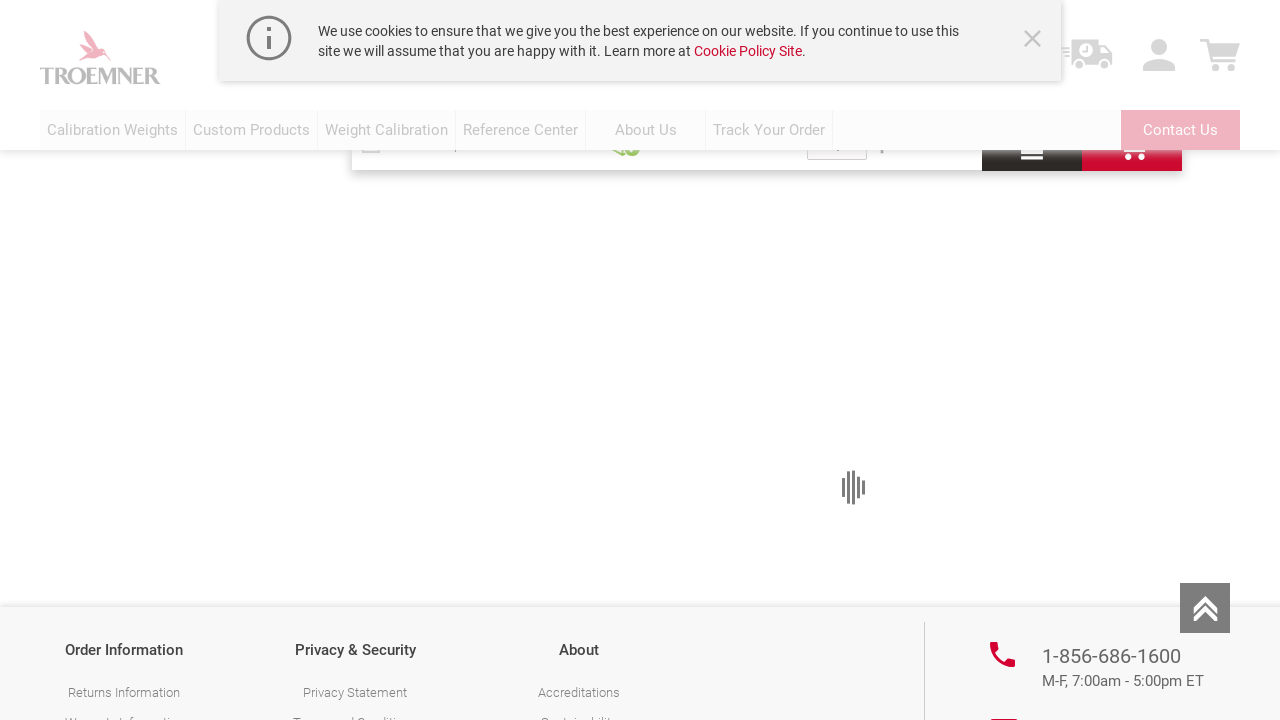

Waited 1.5 seconds for new content to load
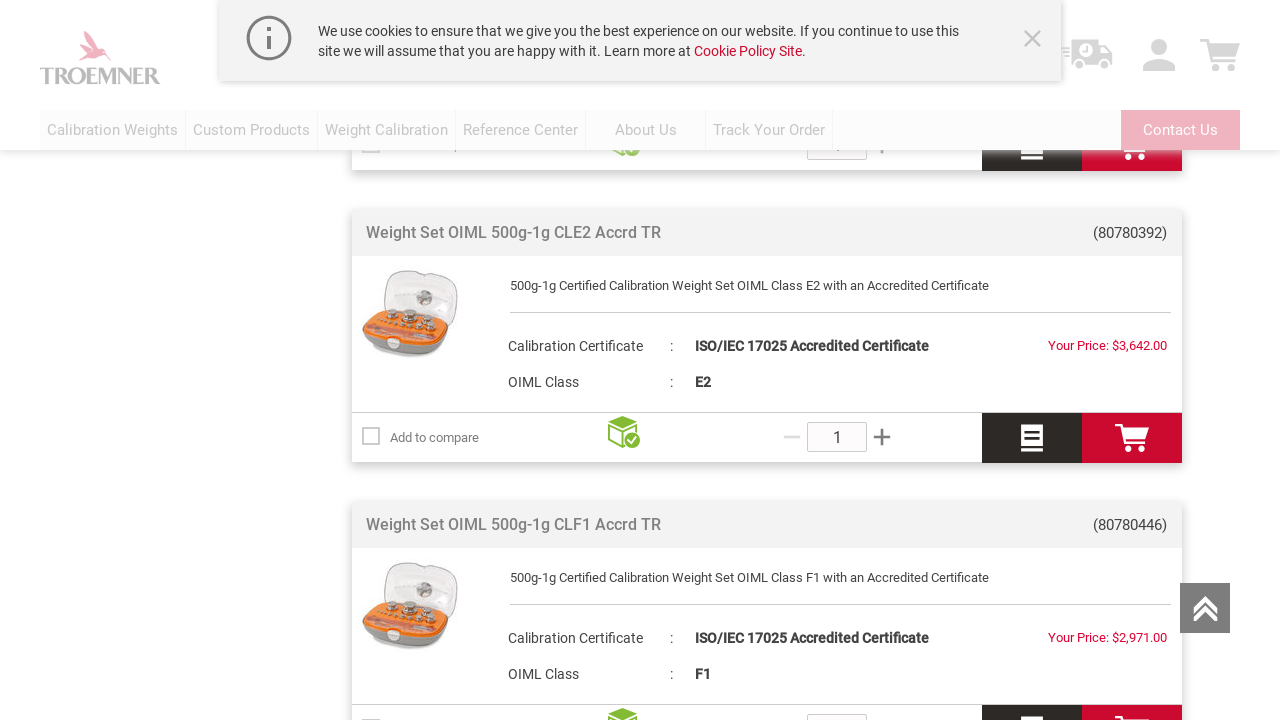

Retrieved updated page scroll height to check if more products loaded
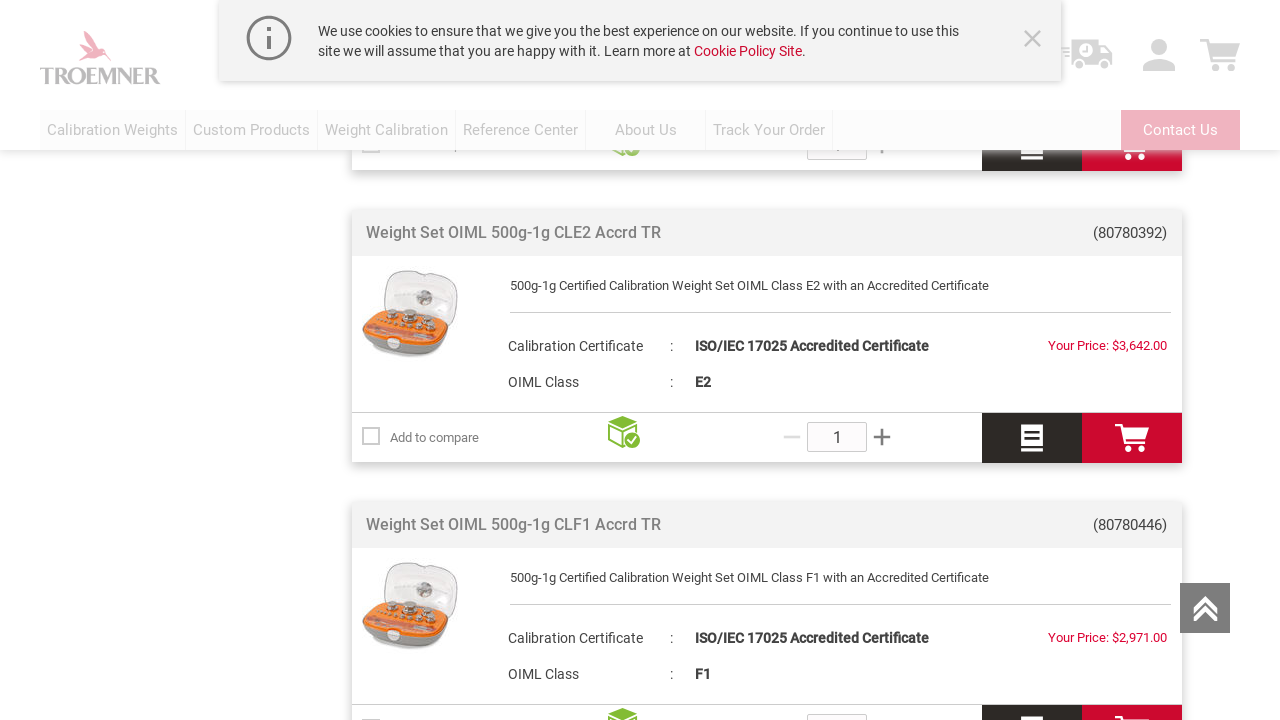

Scrolled to bottom of page to trigger infinite scroll
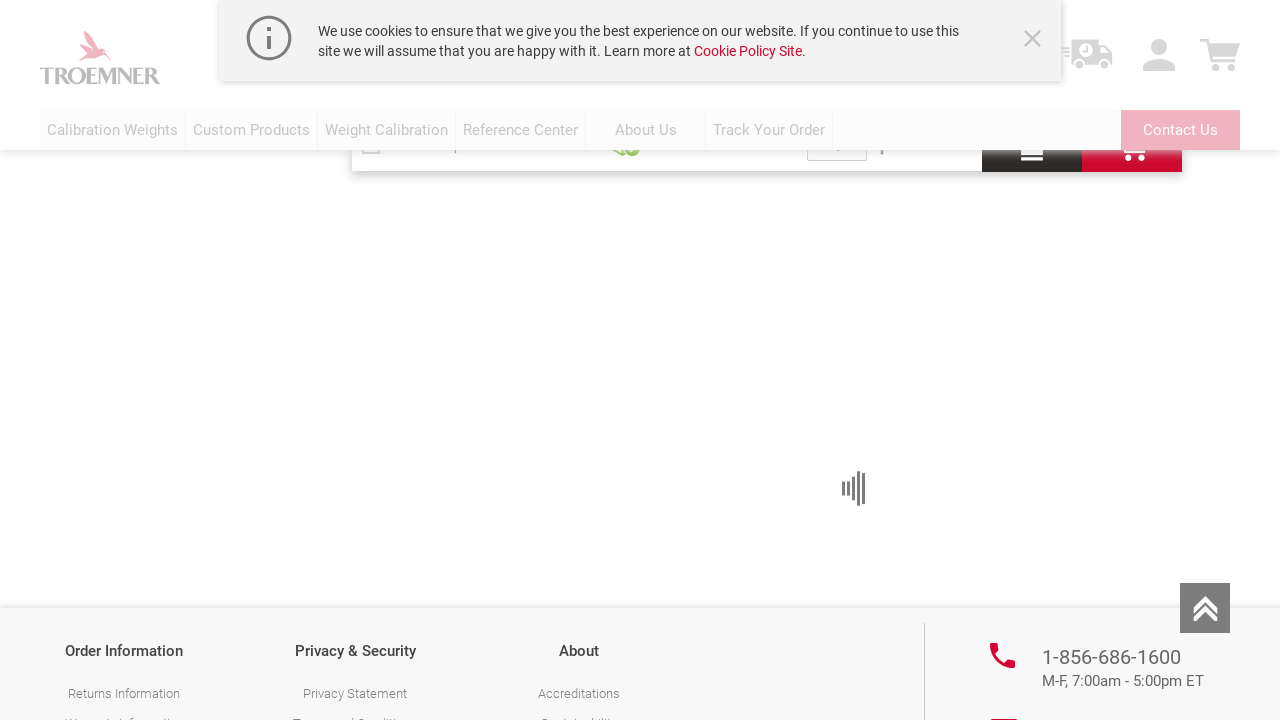

Waited 1.5 seconds for new content to load
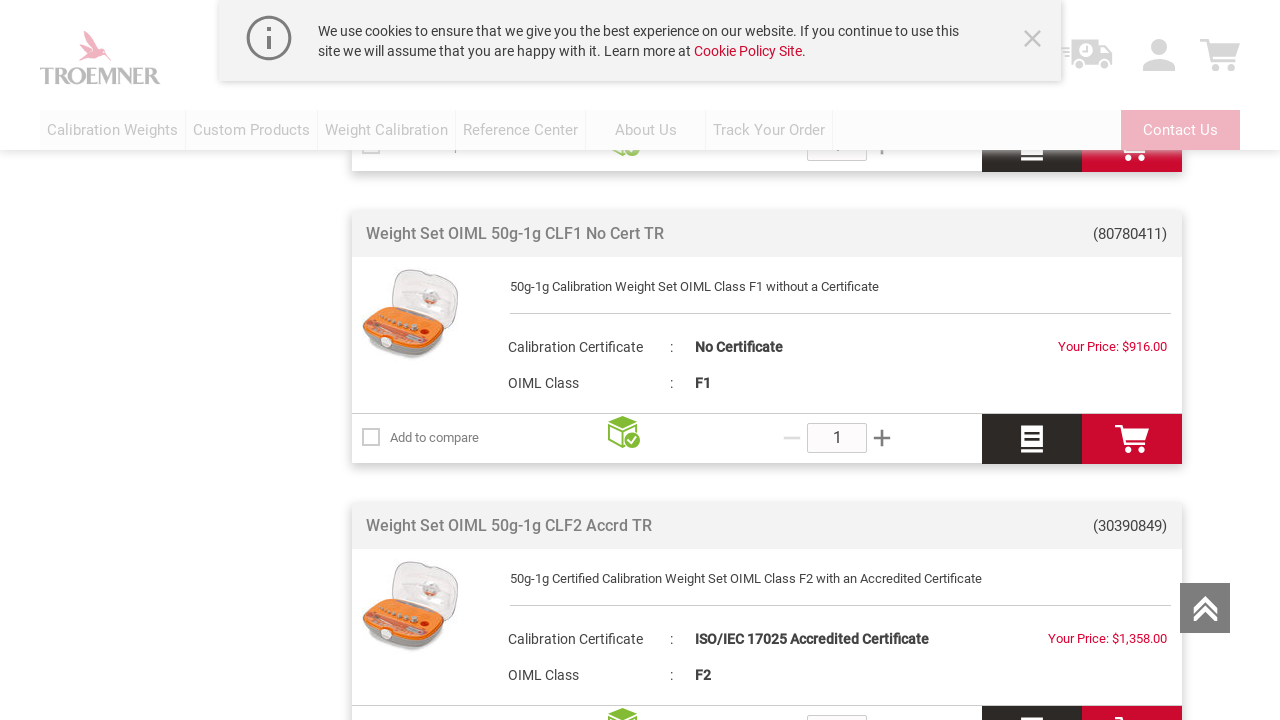

Retrieved updated page scroll height to check if more products loaded
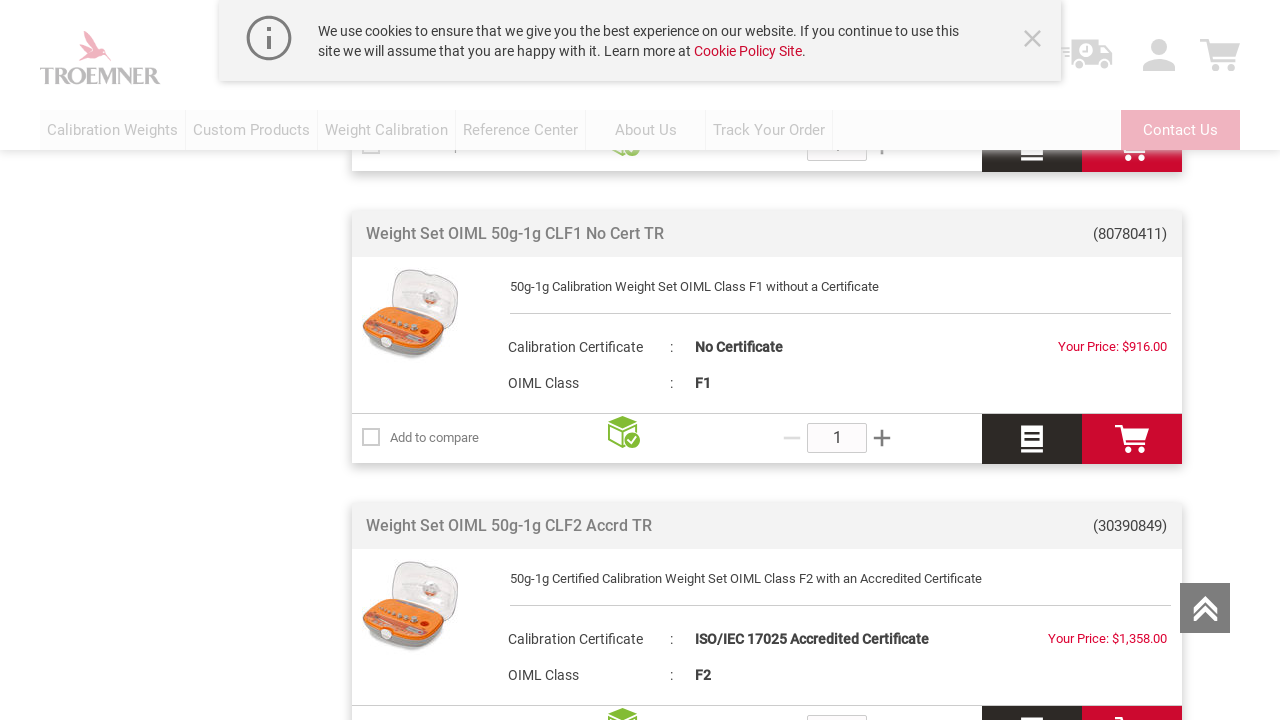

Scrolled to bottom of page to trigger infinite scroll
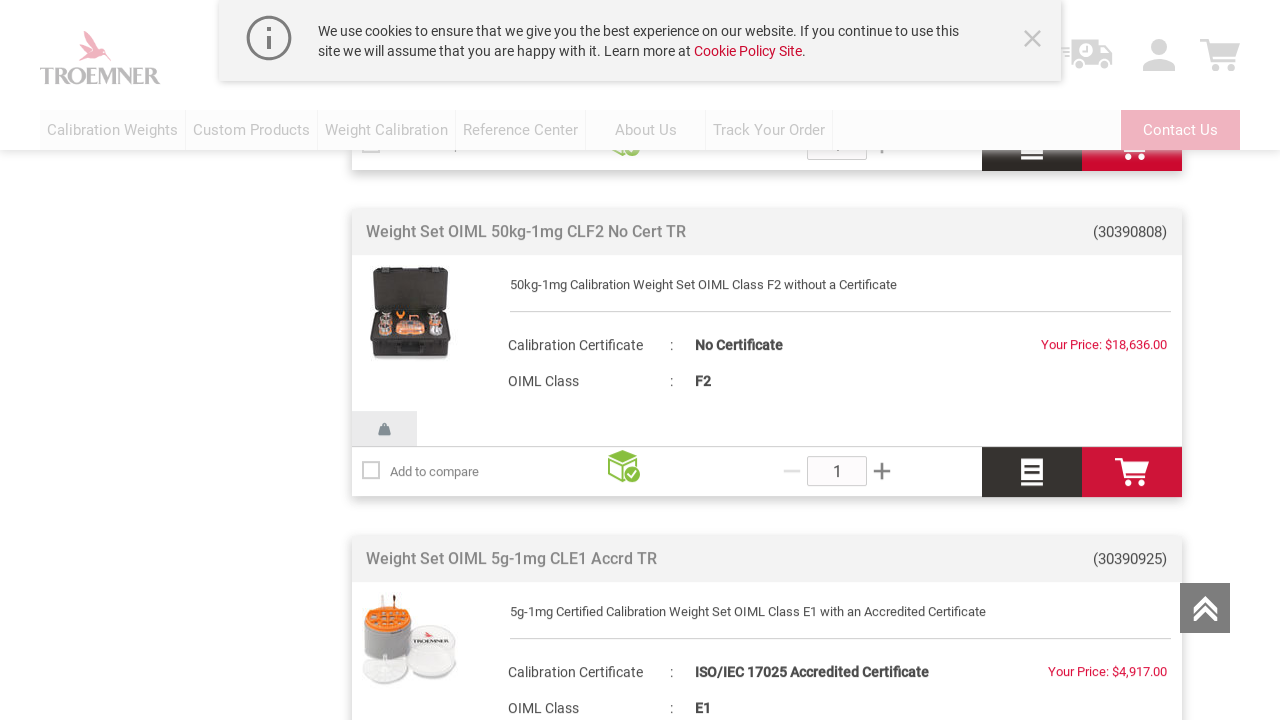

Waited 1.5 seconds for new content to load
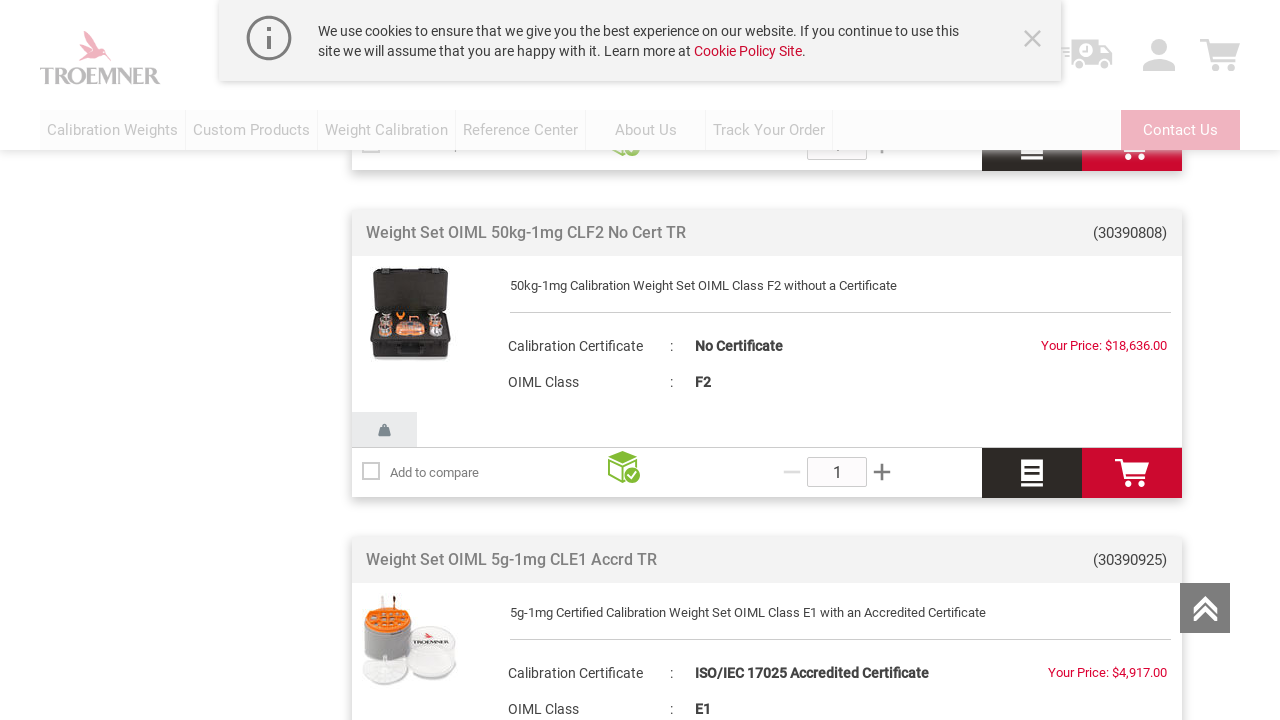

Retrieved updated page scroll height to check if more products loaded
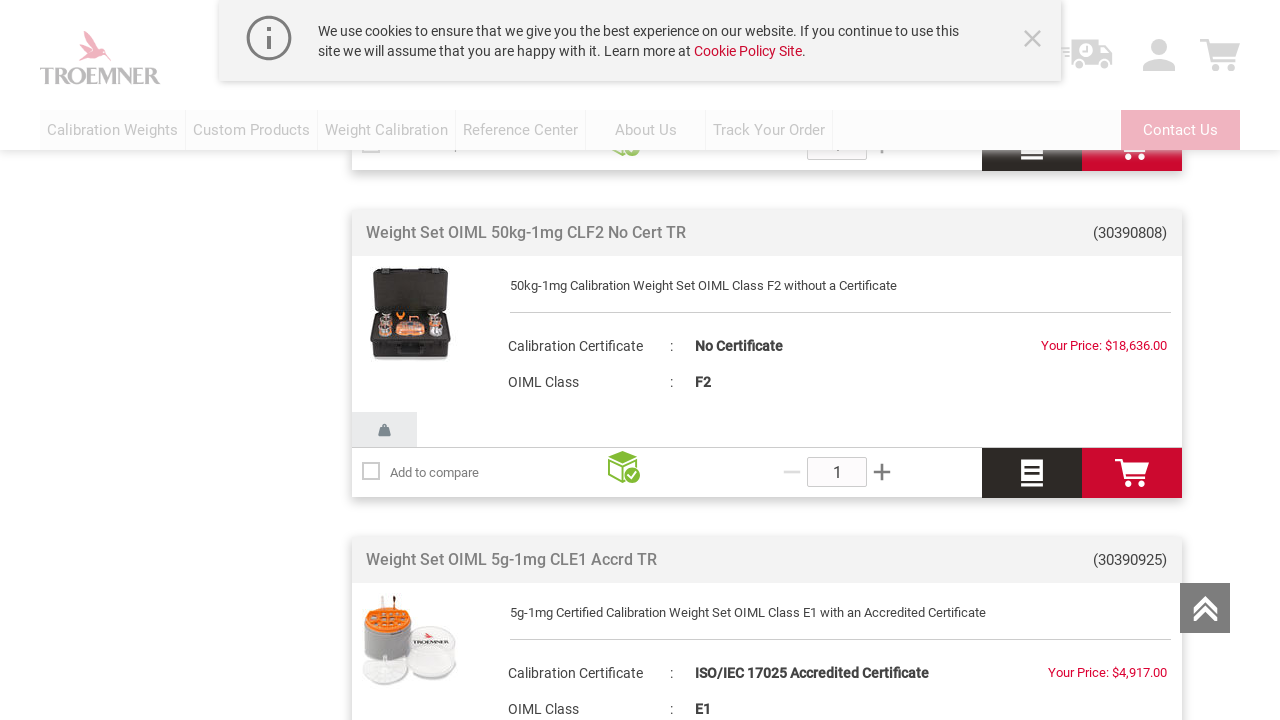

Scrolled to bottom of page to trigger infinite scroll
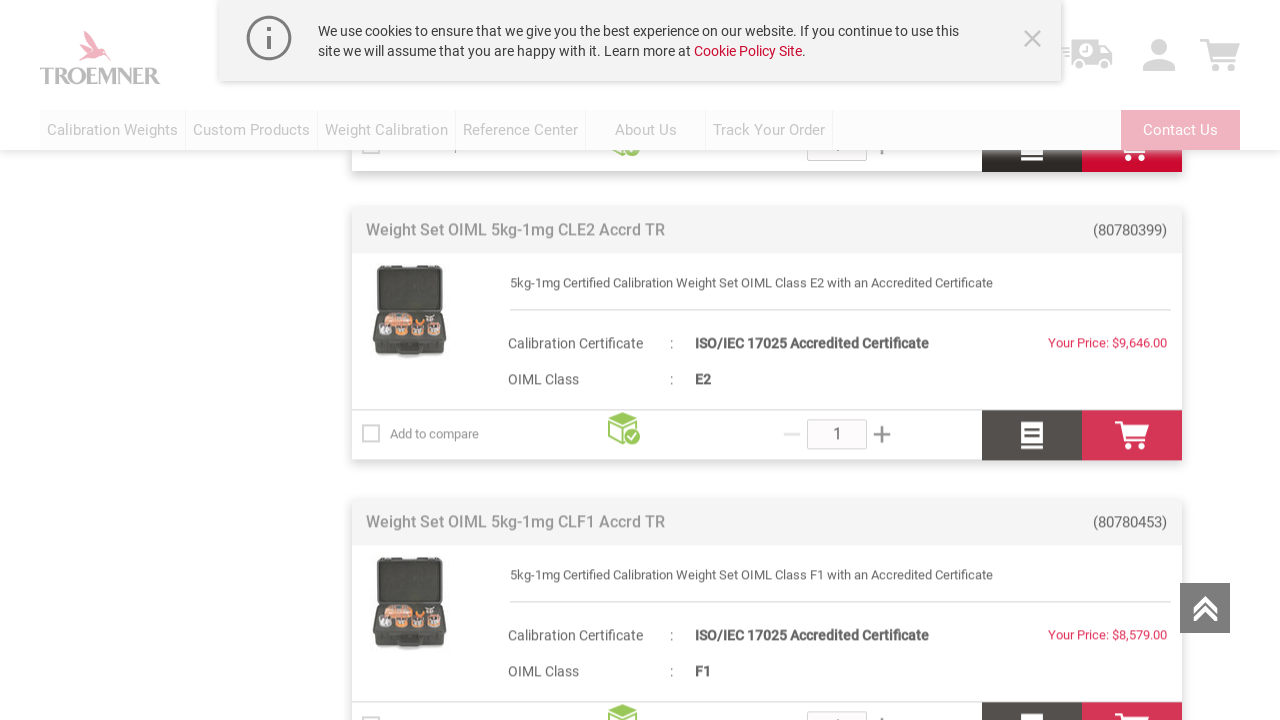

Waited 1.5 seconds for new content to load
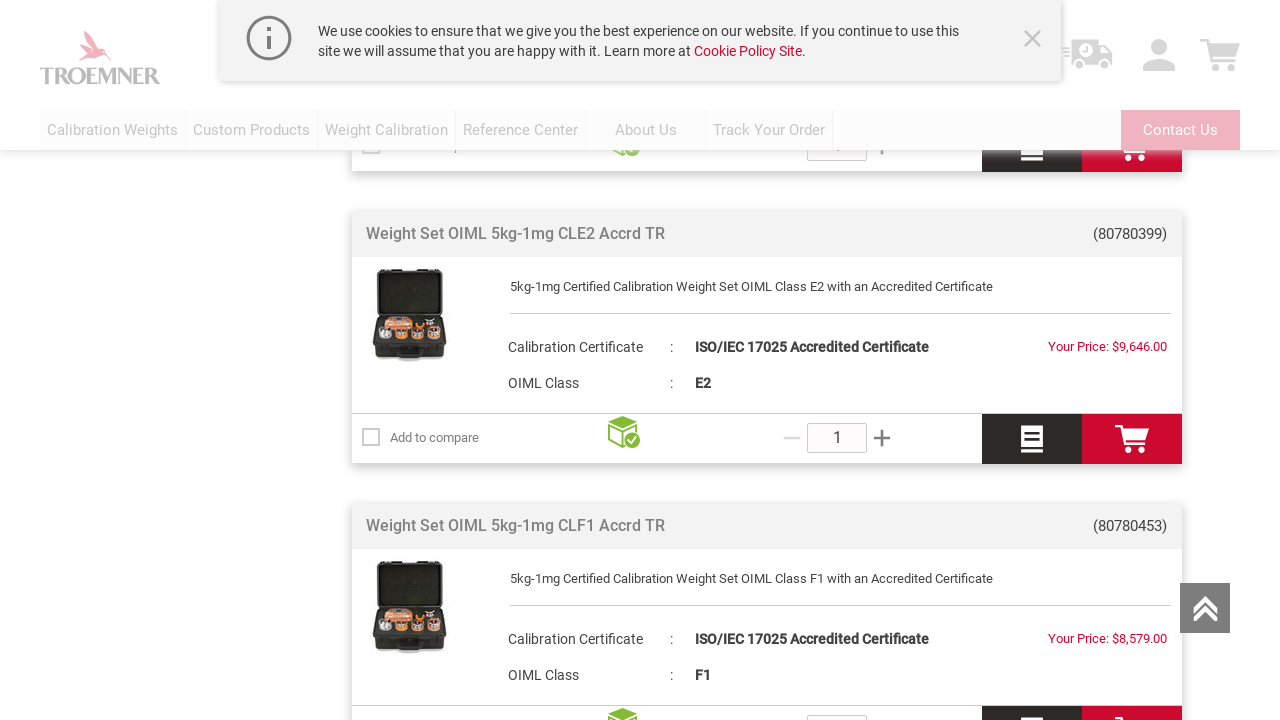

Retrieved updated page scroll height to check if more products loaded
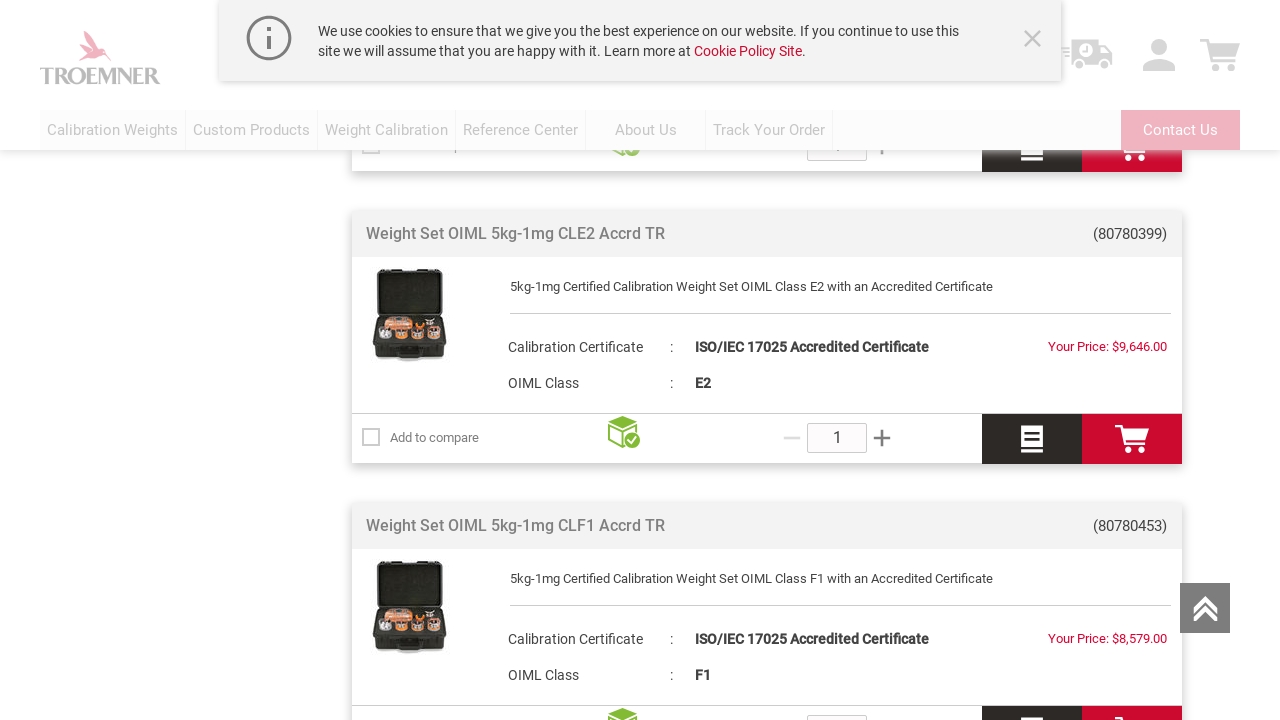

Scrolled to bottom of page to trigger infinite scroll
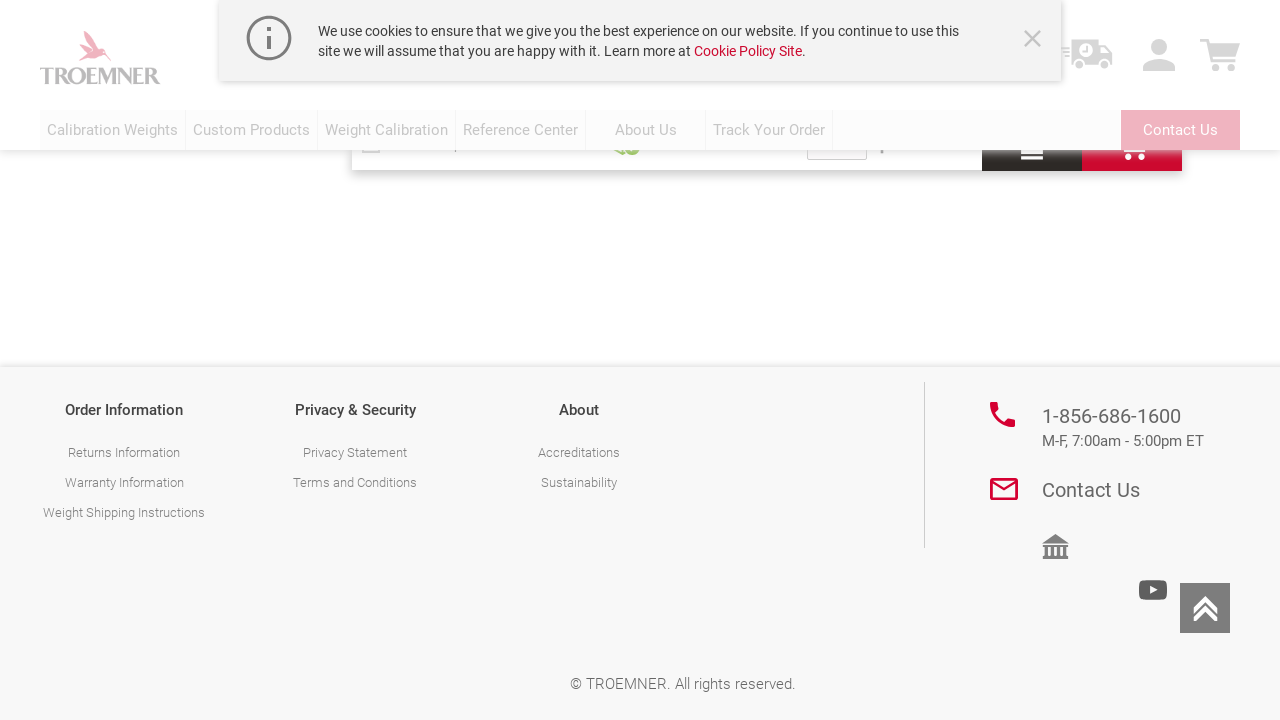

Waited 1.5 seconds for new content to load
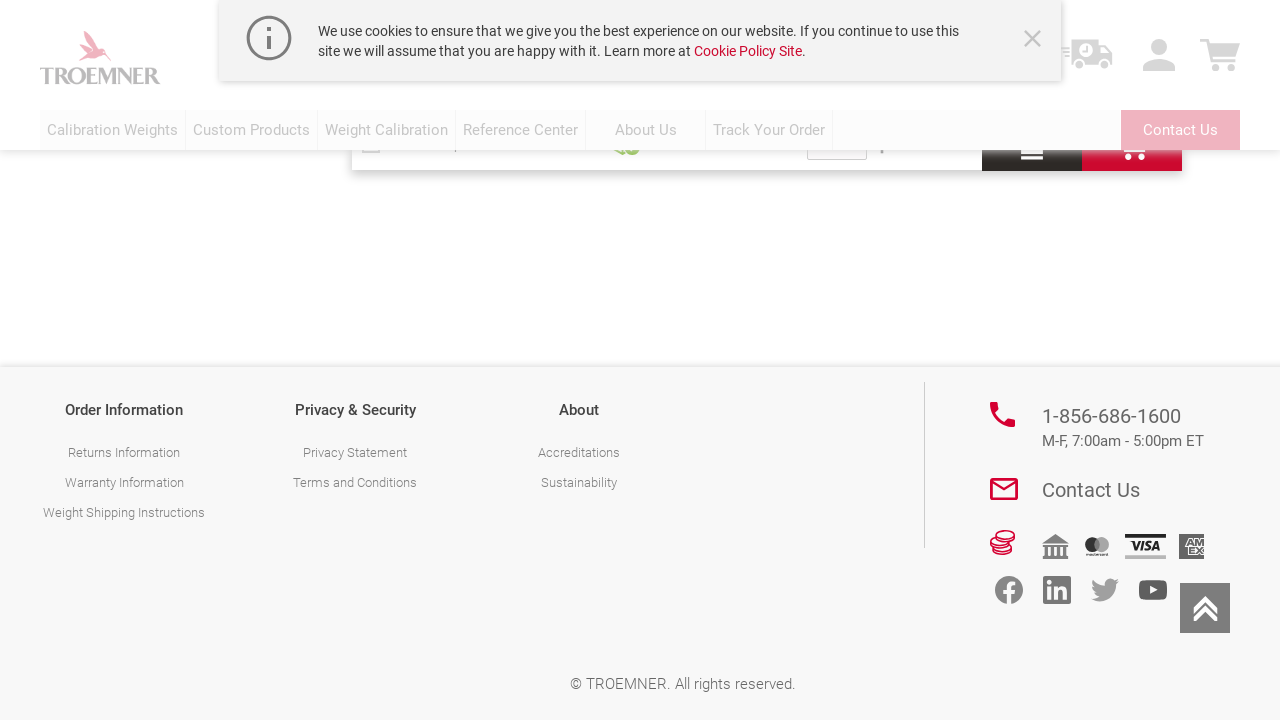

Retrieved updated page scroll height to check if more products loaded
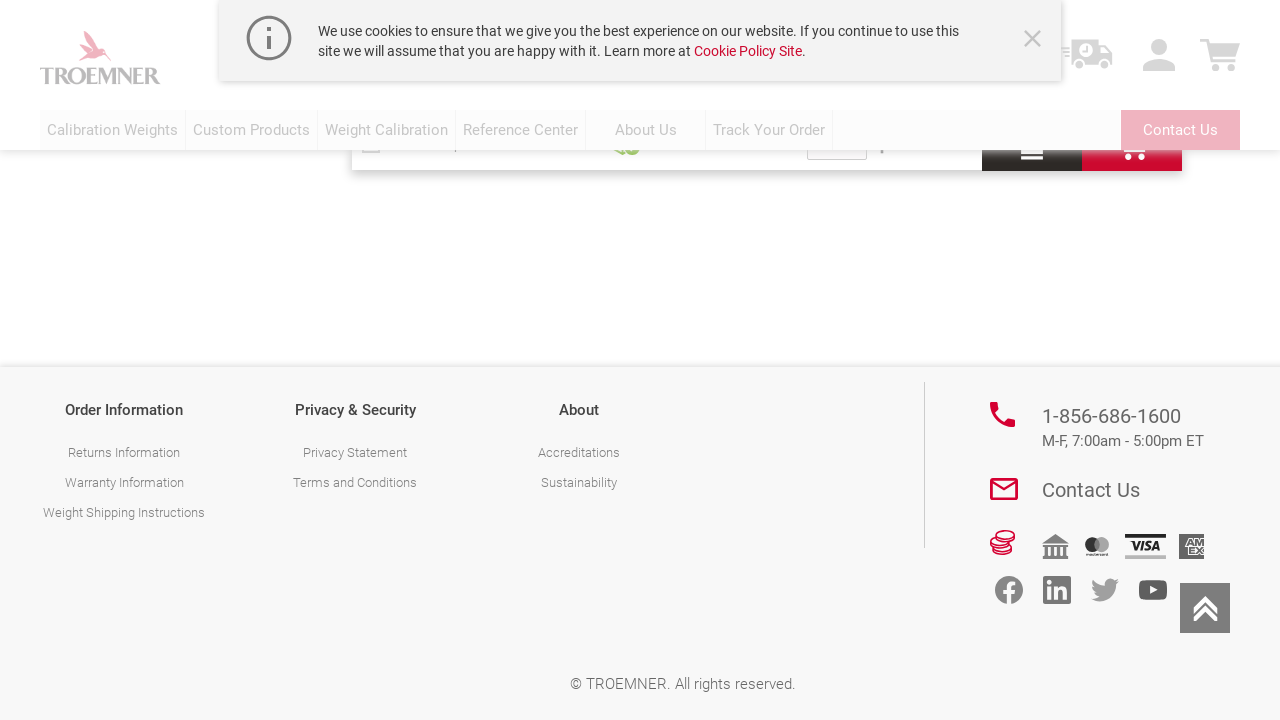

Verified product item elements are present in the DOM
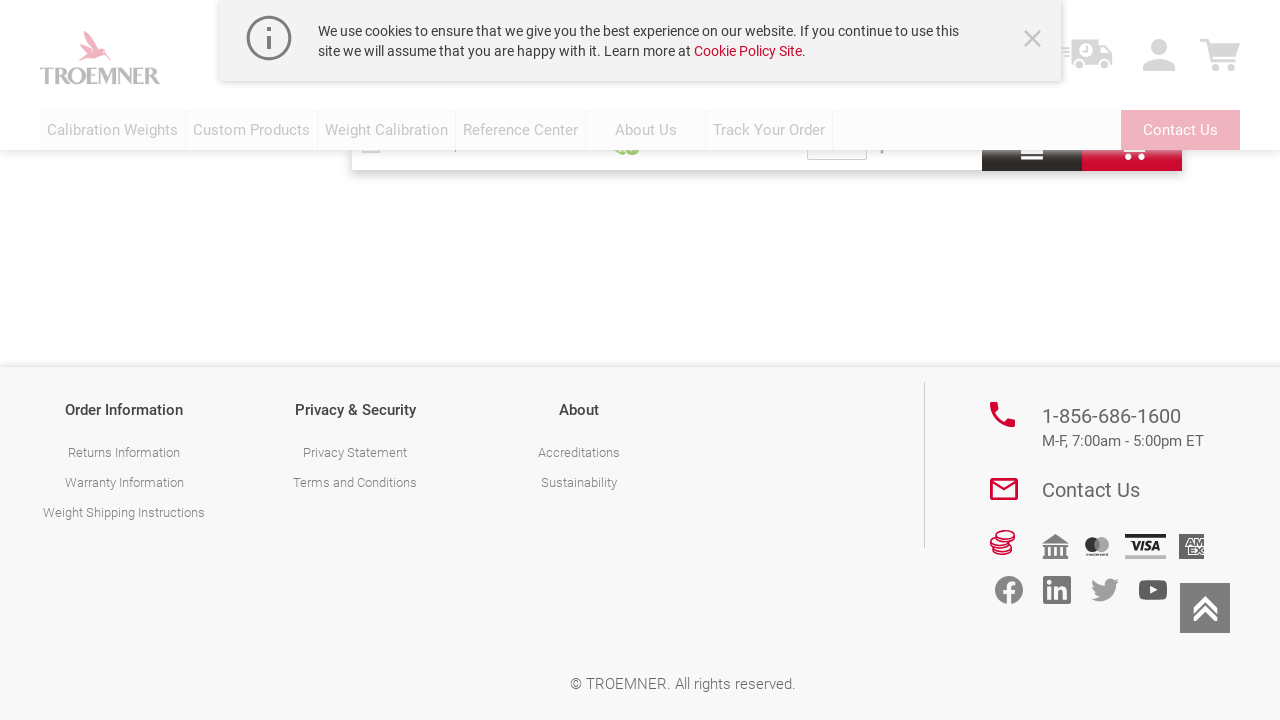

Located all product item elements
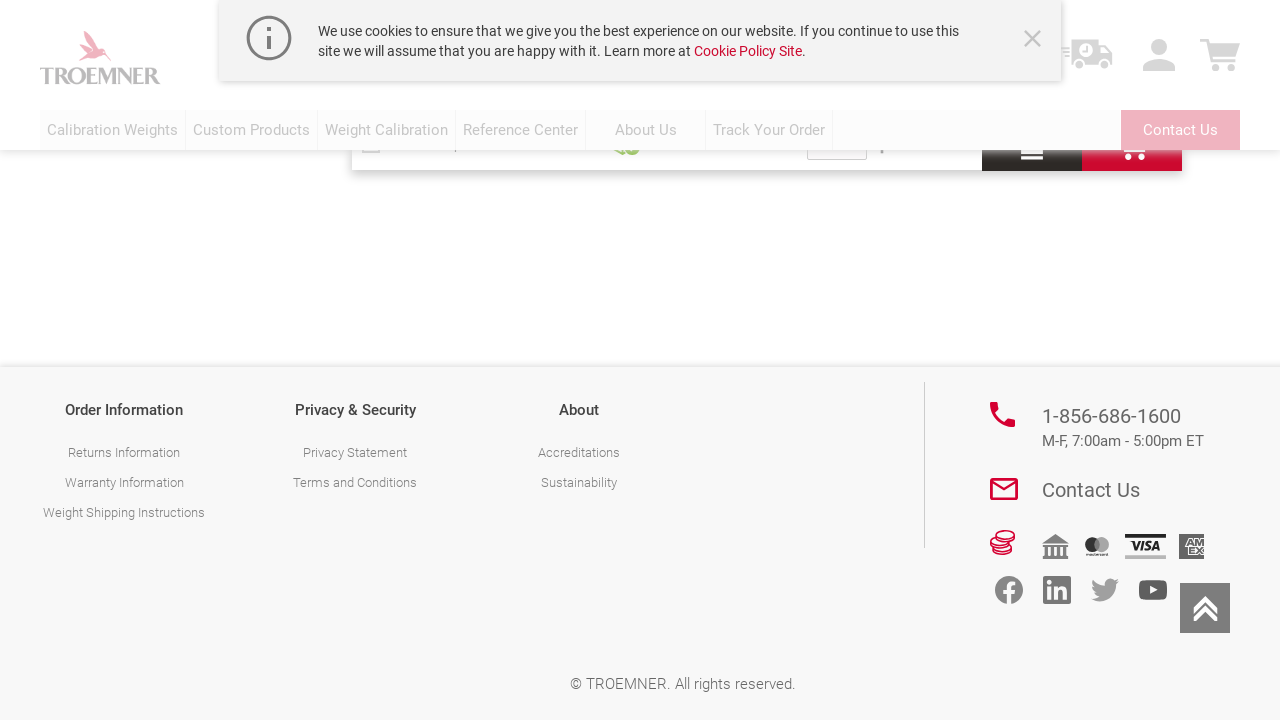

Verified first product item is visible
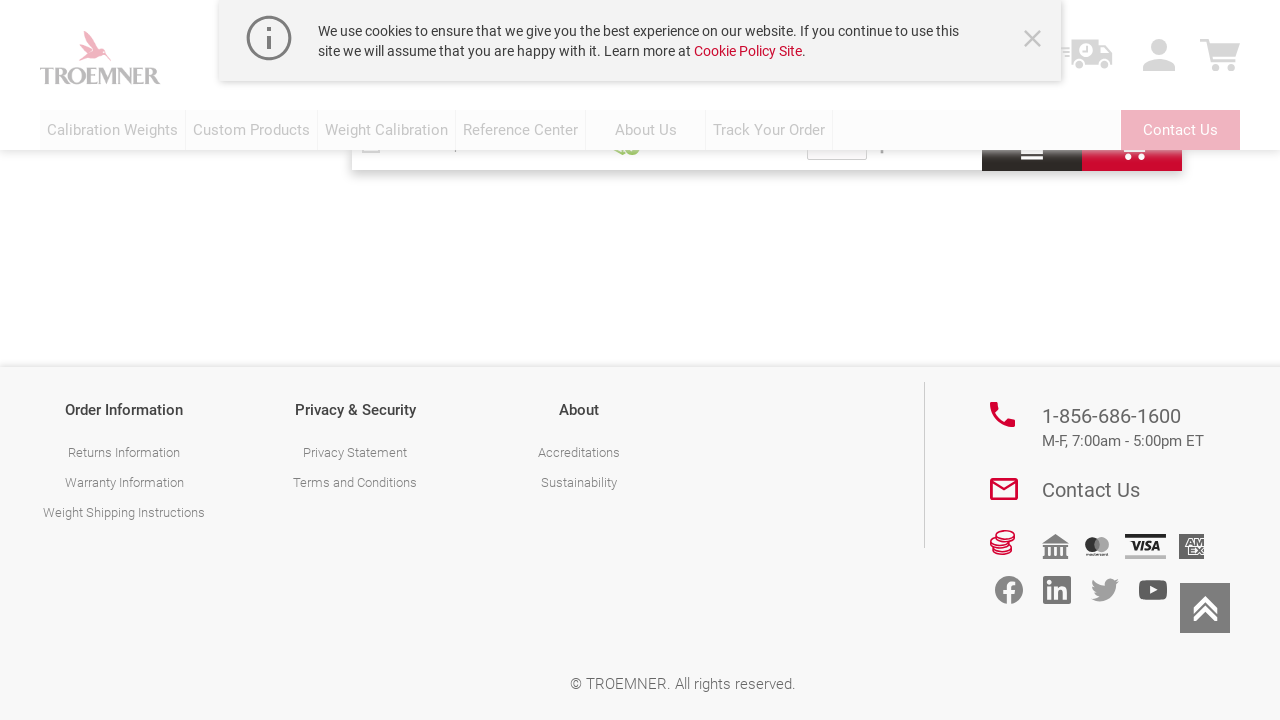

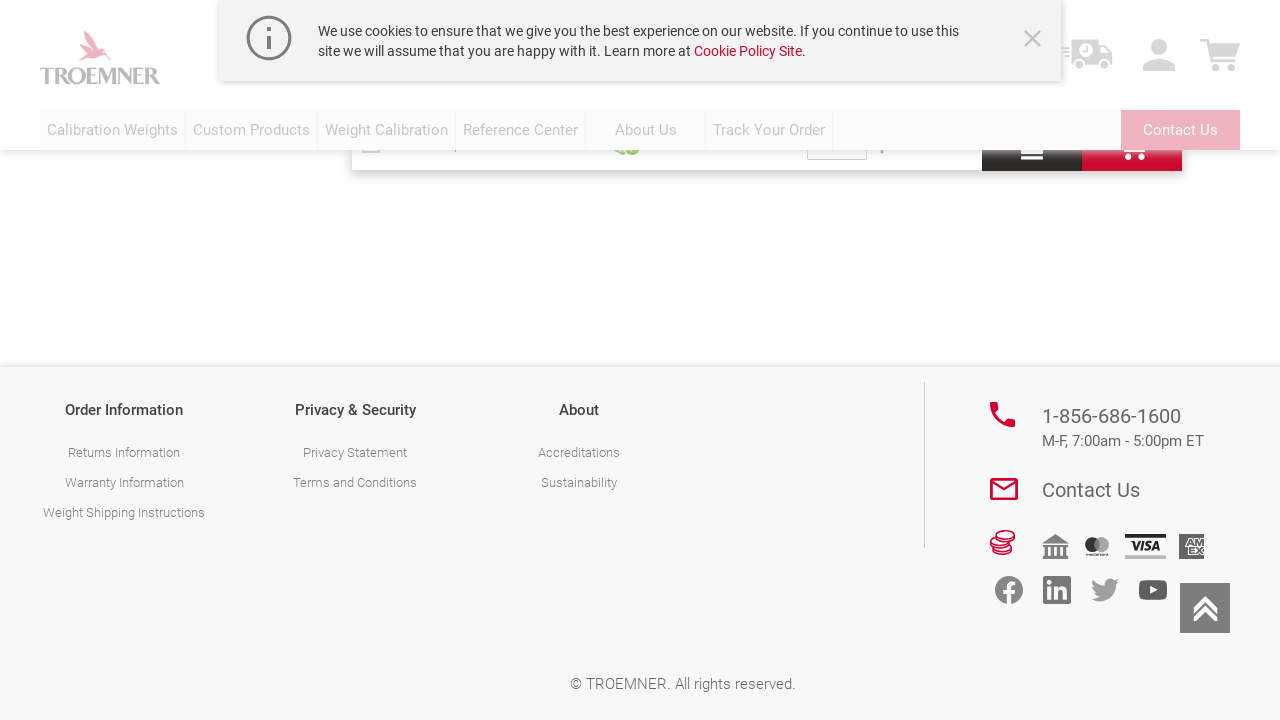